Tests the complete order placement flow on demoblaze.com by selecting a product, adding it to cart, navigating to cart, and filling out the checkout form with customer details.

Starting URL: https://demoblaze.com/index.html

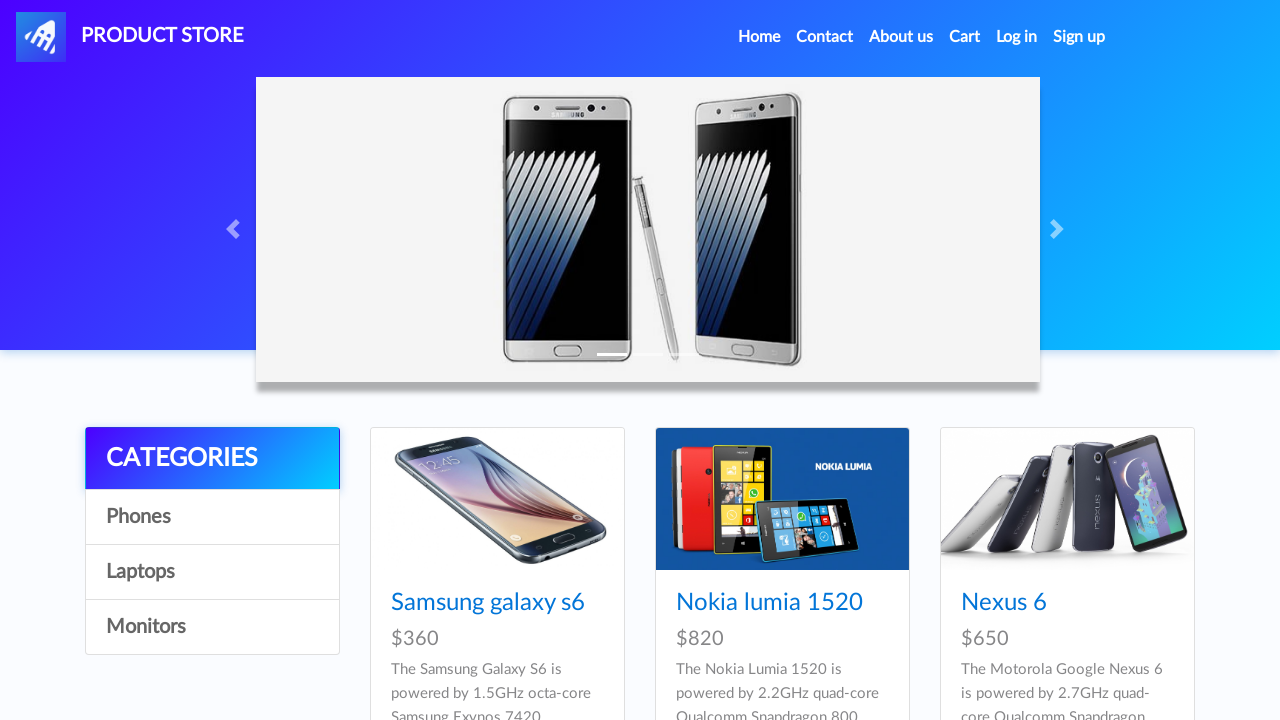

Clicked on Samsung Galaxy S6 product at (769, 603) on xpath=//*[@id='tbodyid']/div[2]/div/div/h4/a
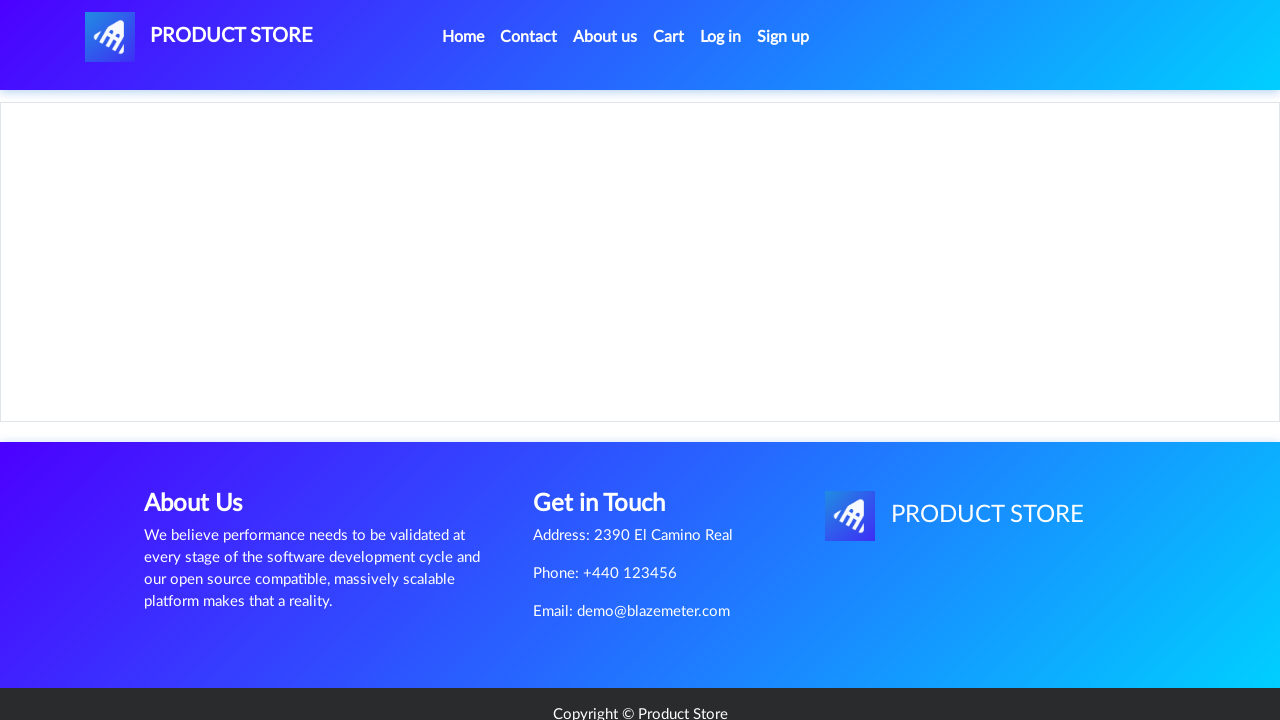

Product page loaded and Add to Cart button visible
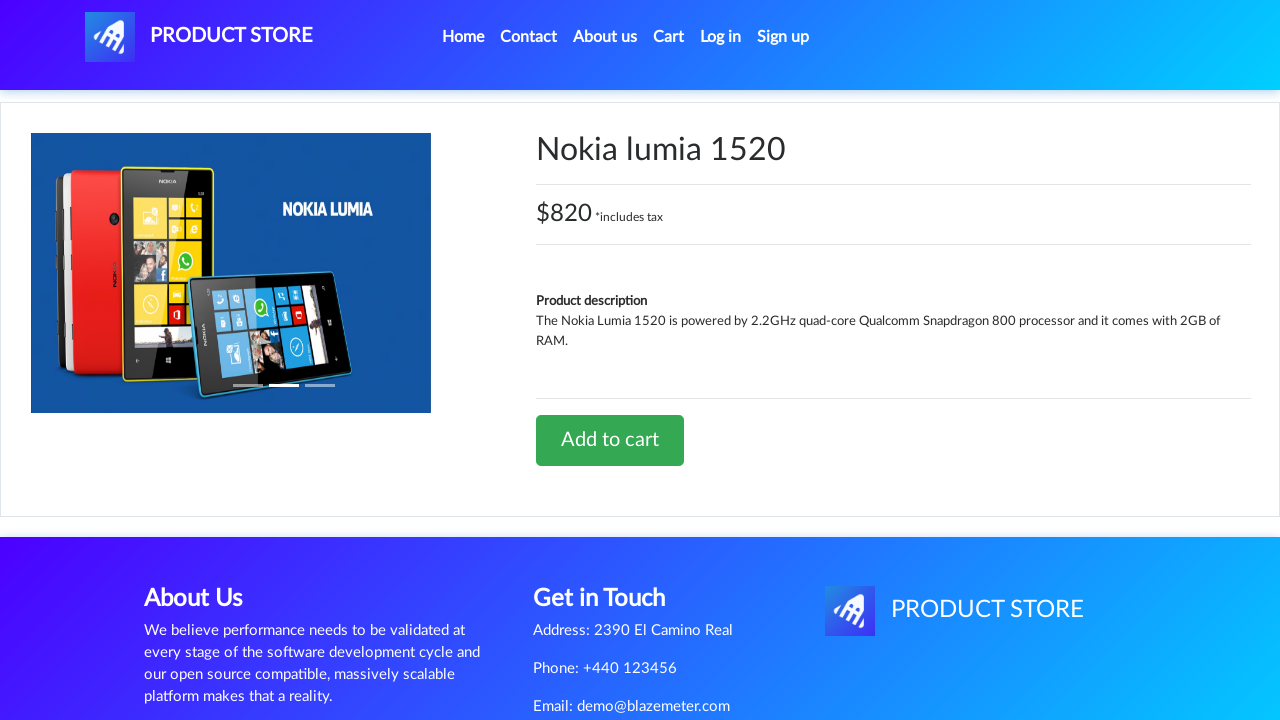

Clicked Add to Cart button at (610, 440) on xpath=//*[@id='tbodyid']/div[2]/div/a
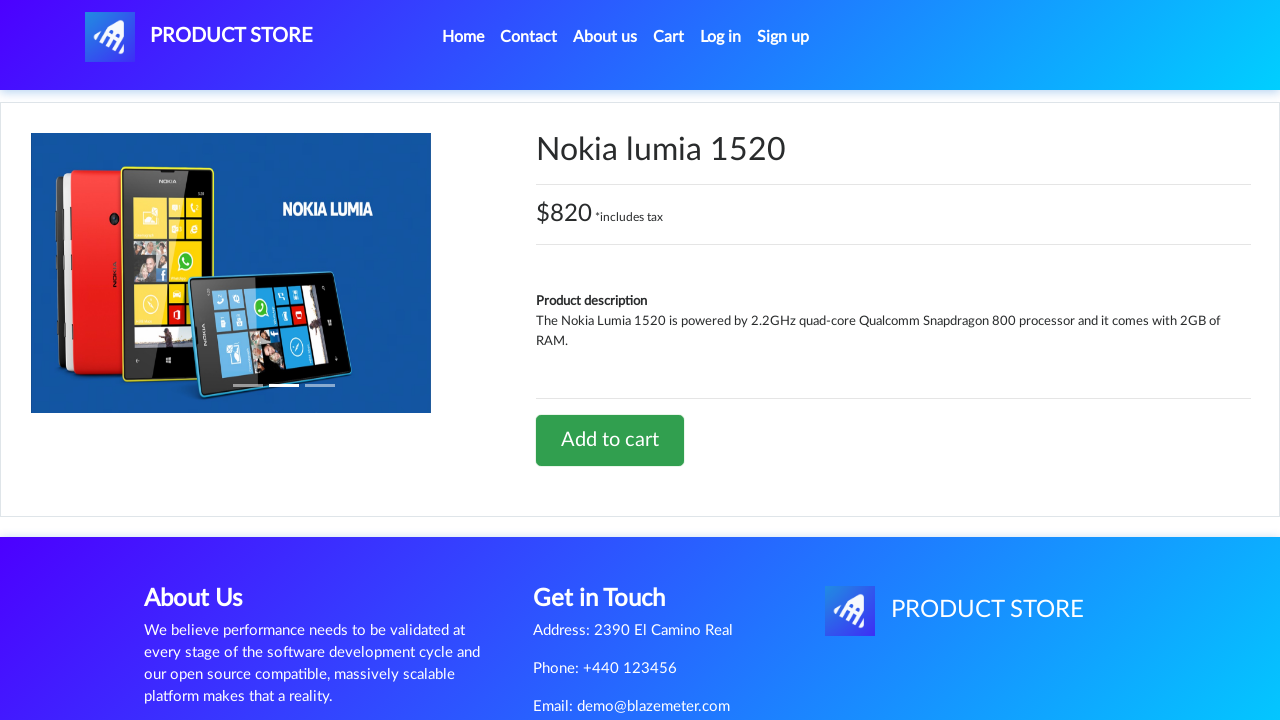

Waited 2 seconds for confirmation dialog
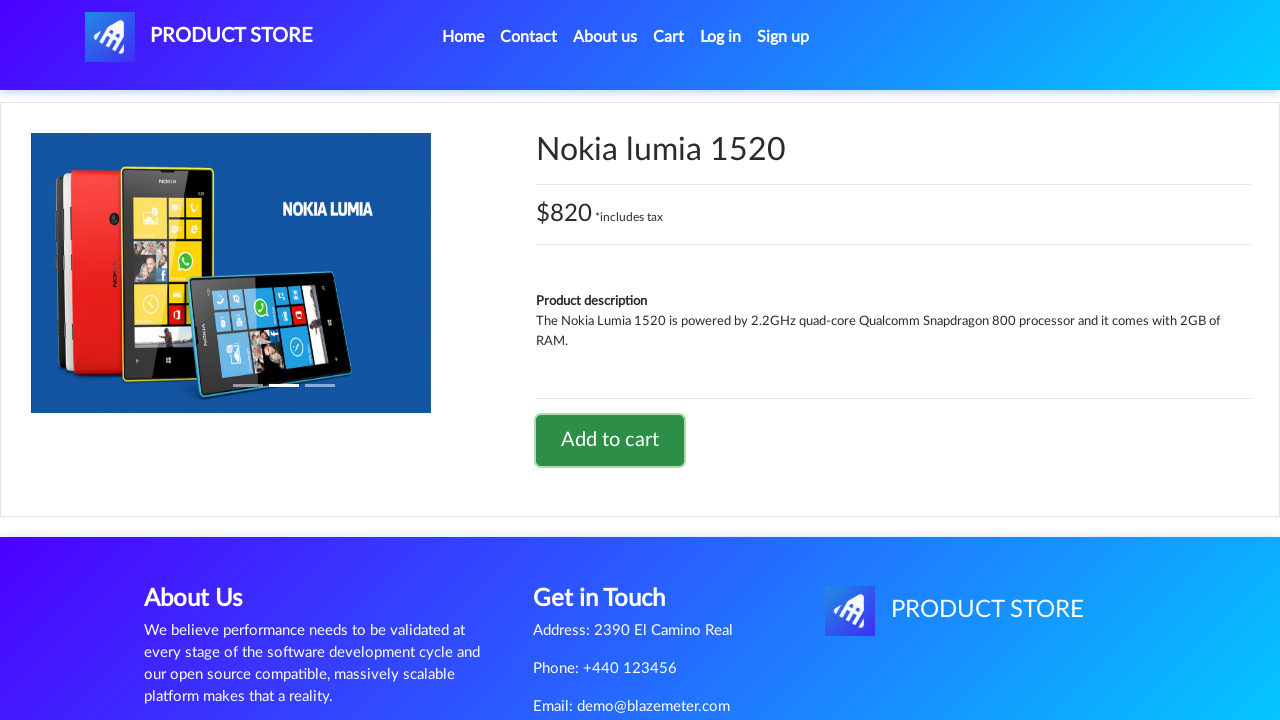

Set up dialog handler to accept alerts
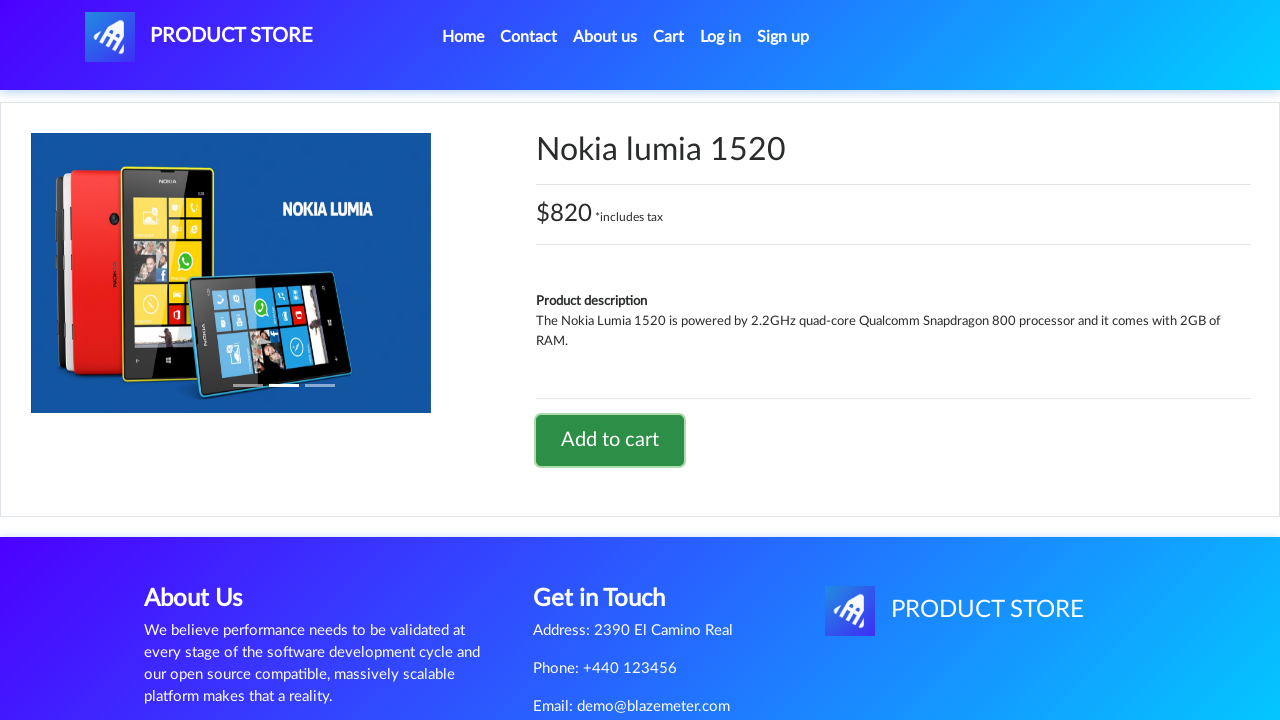

Clicked Cart link in navigation menu at (669, 37) on xpath=//*[@id='navbarExample']/ul/li[4]/a
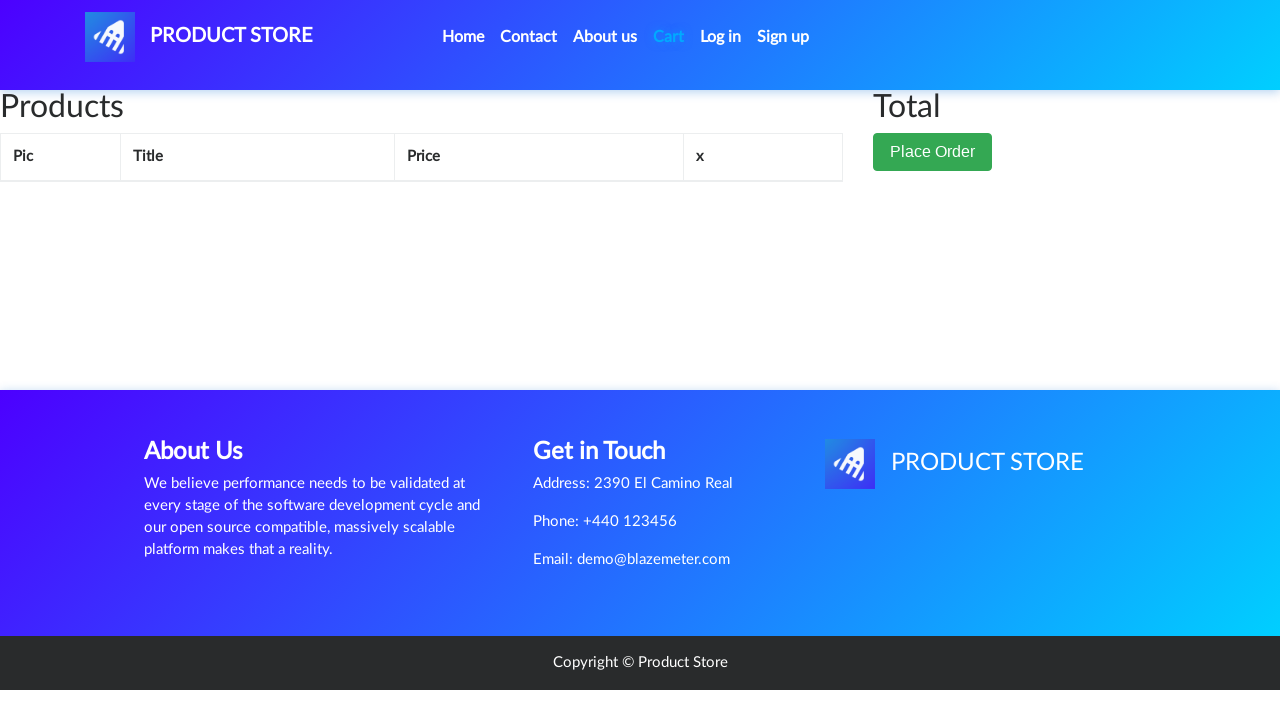

Cart page loaded with Place Order button visible
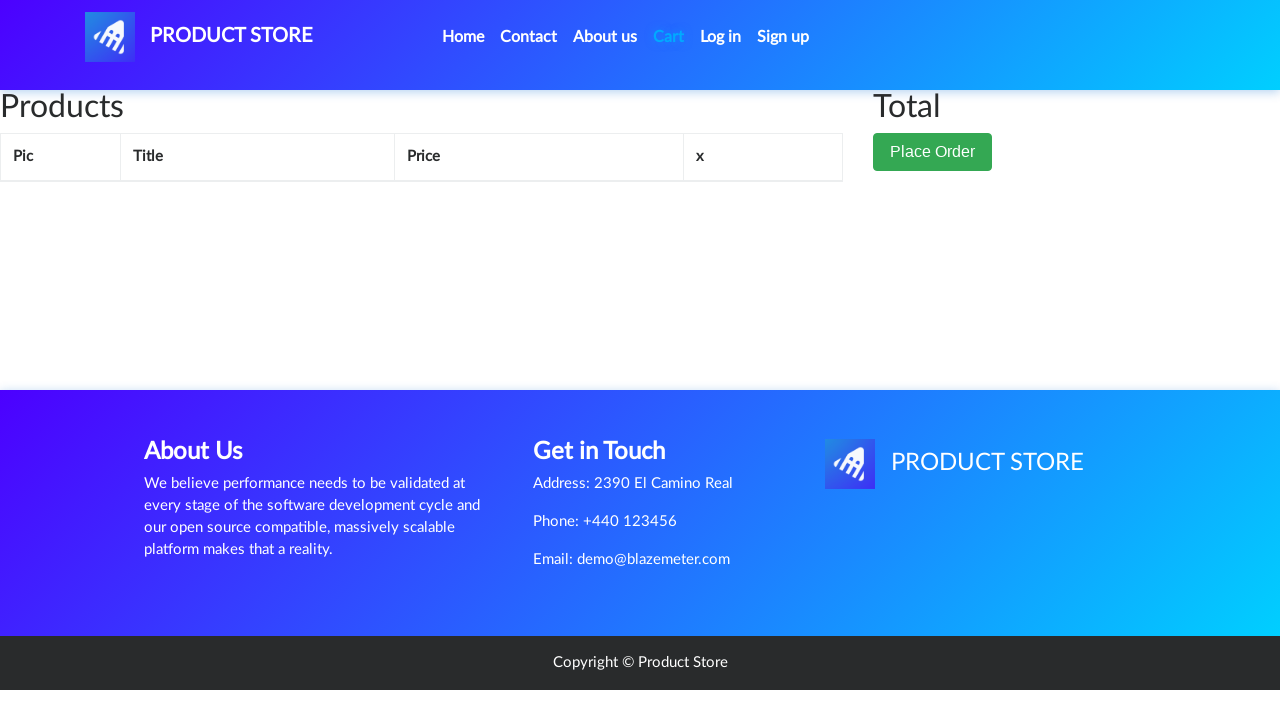

Clicked Place Order button at (933, 191) on xpath=//*[@id='page-wrapper']/div/div[2]/button
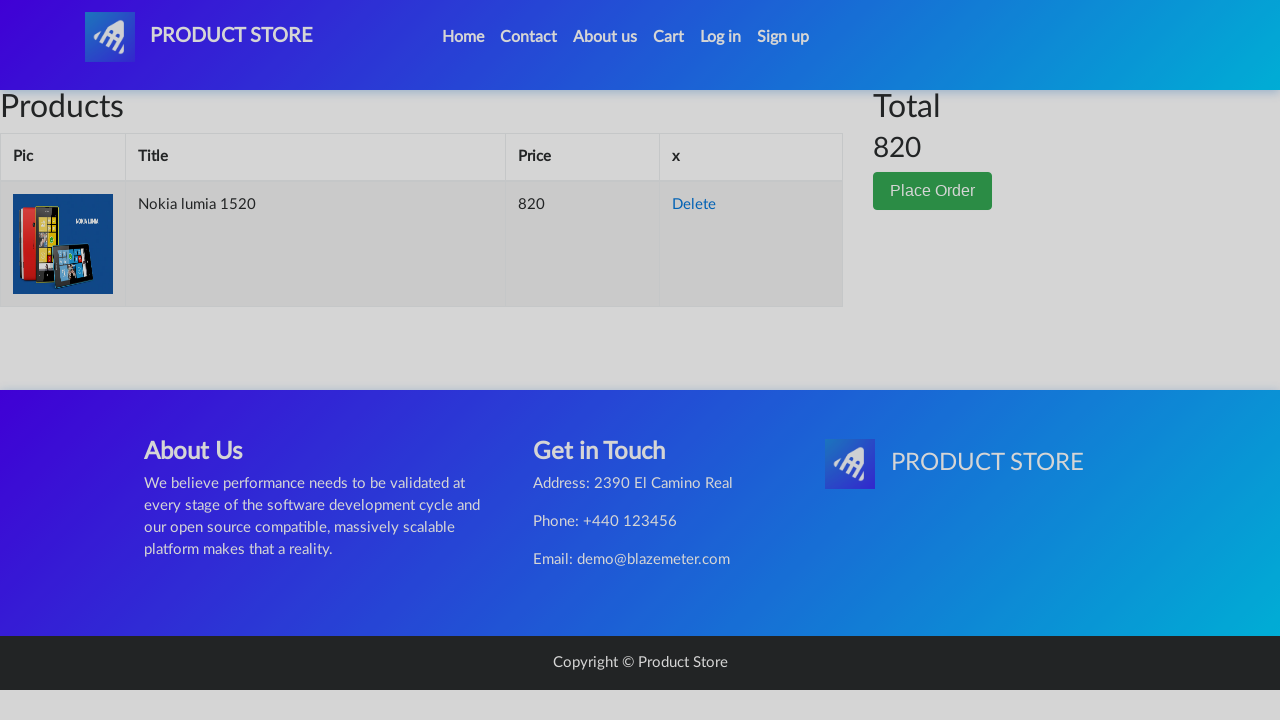

Order modal dialog loaded with form fields visible
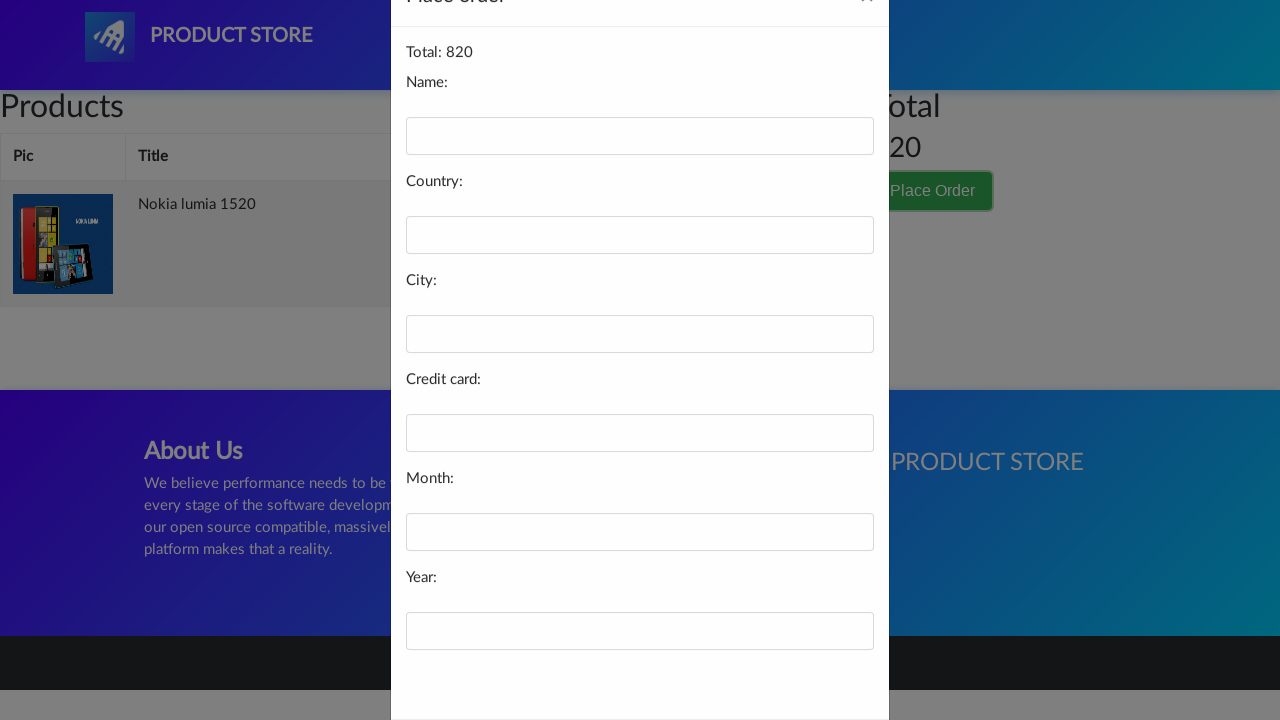

Filled name field with 'John Smith' on #name
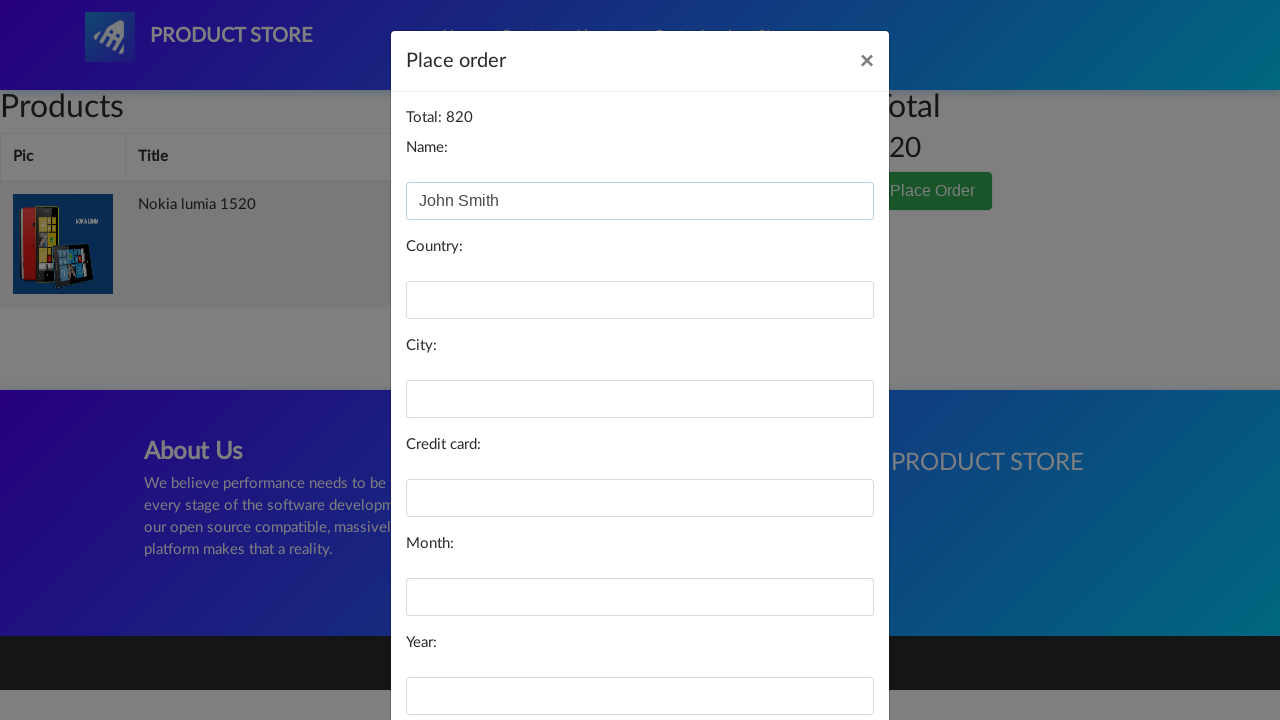

Filled country field with 'United States' on #country
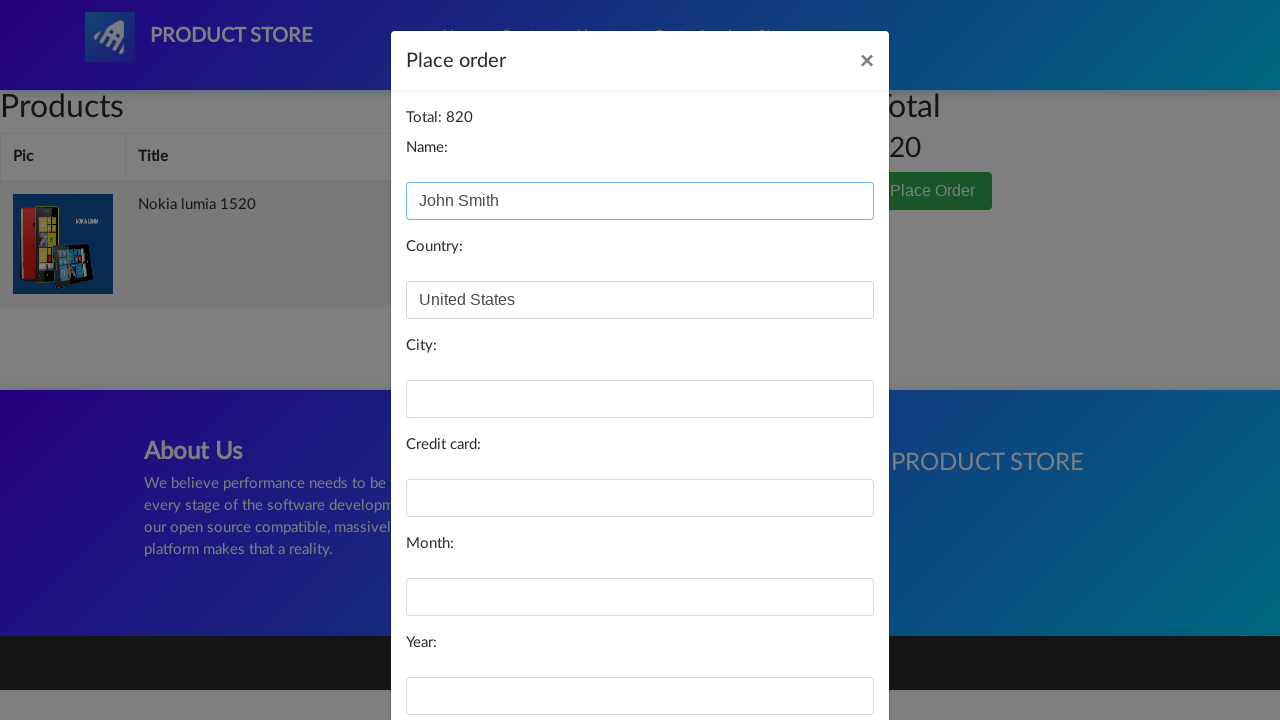

Filled city field with 'New York' on #city
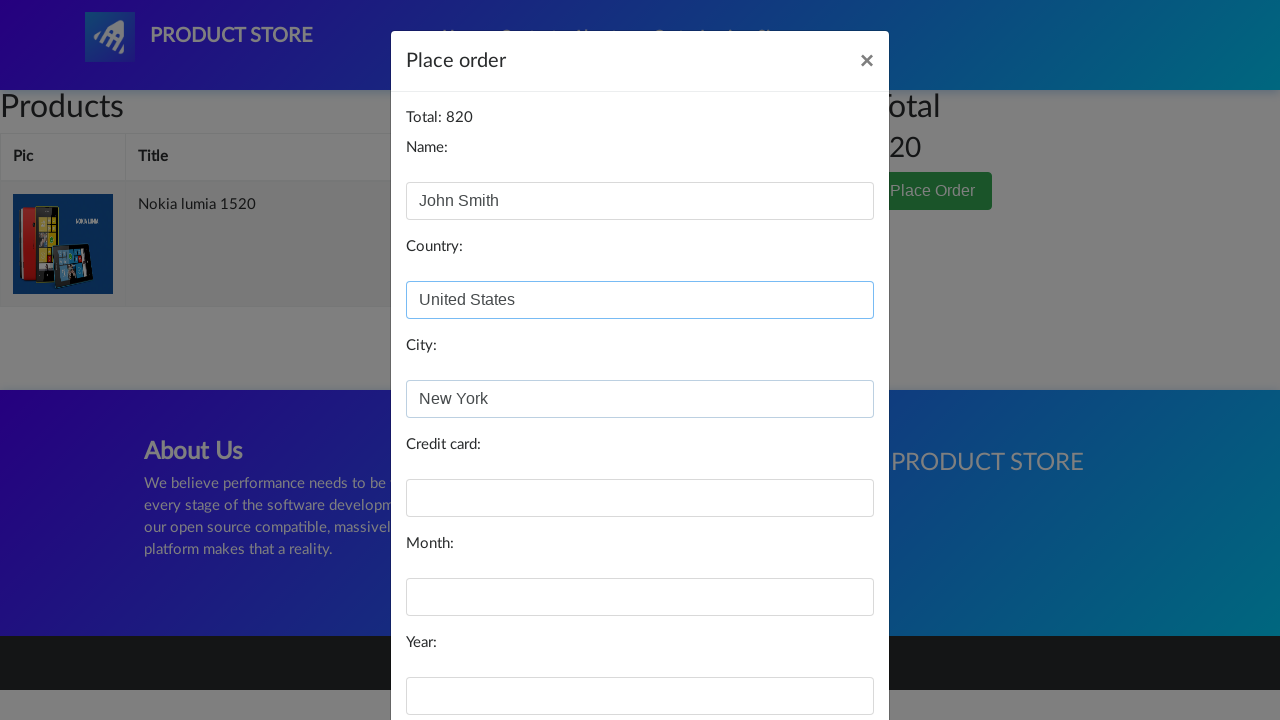

Filled card field with test credit card number on #card
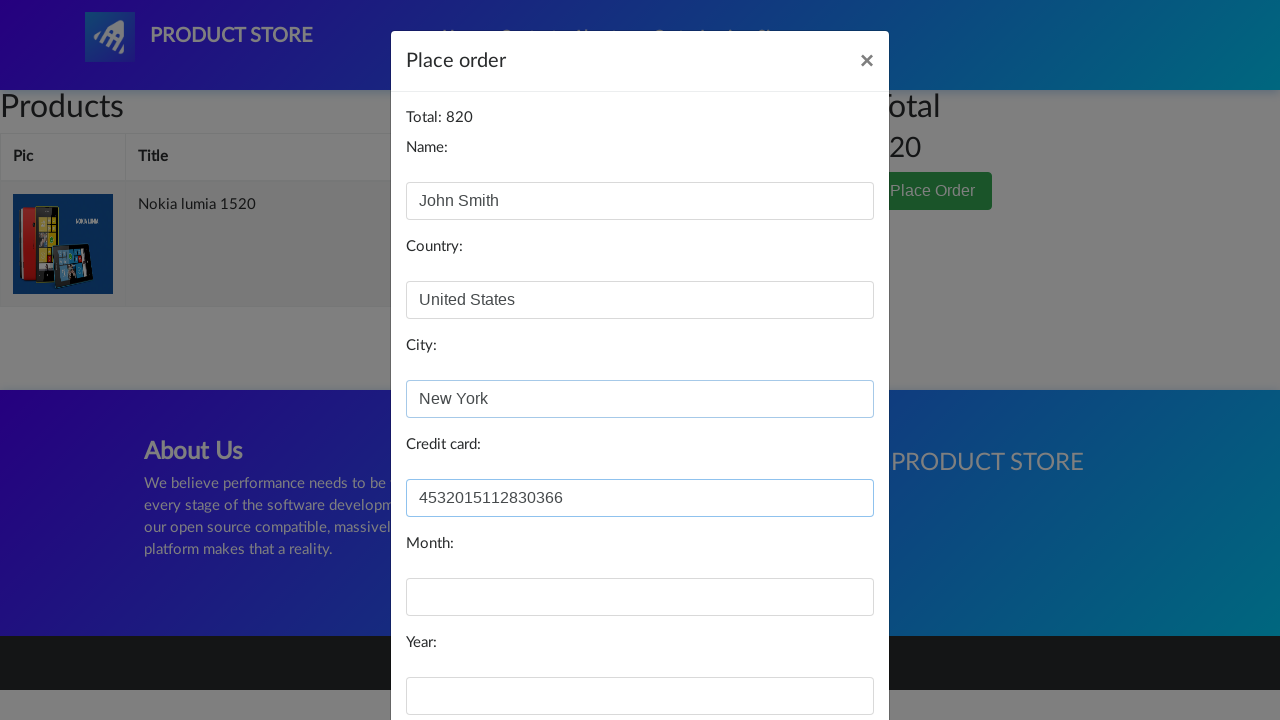

Filled month field with '08' on #month
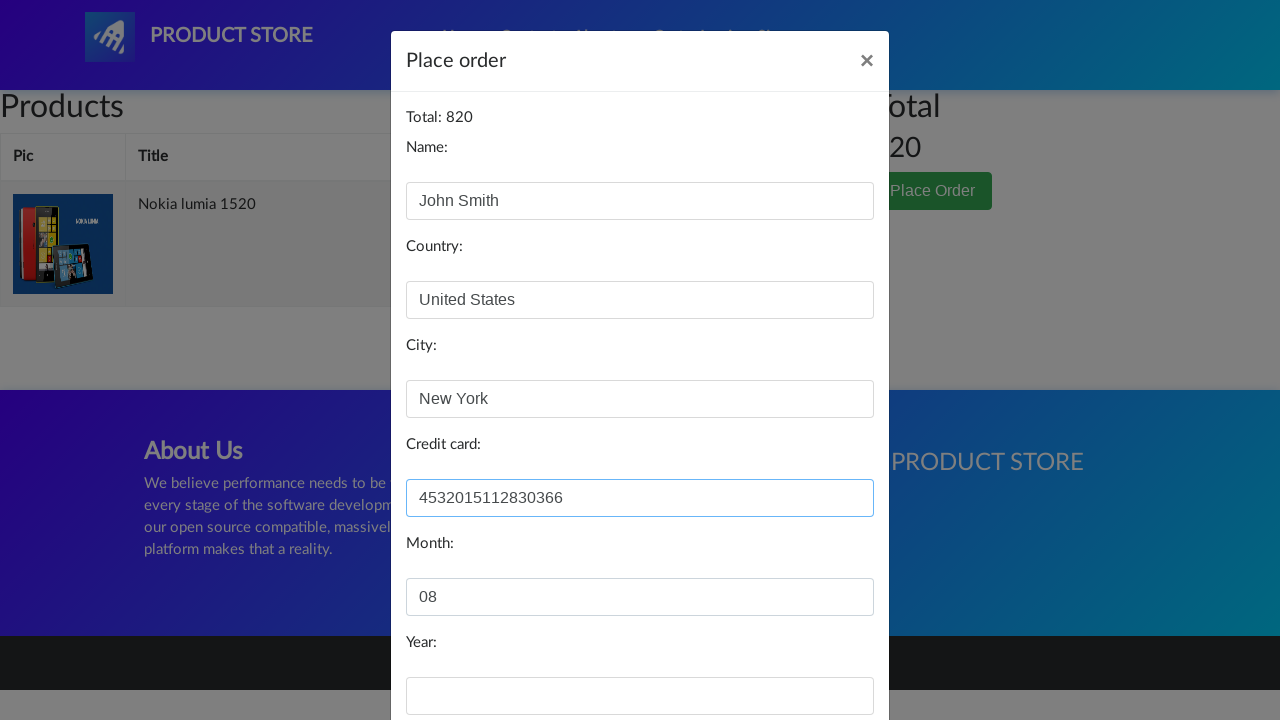

Filled year field with '2025' on #year
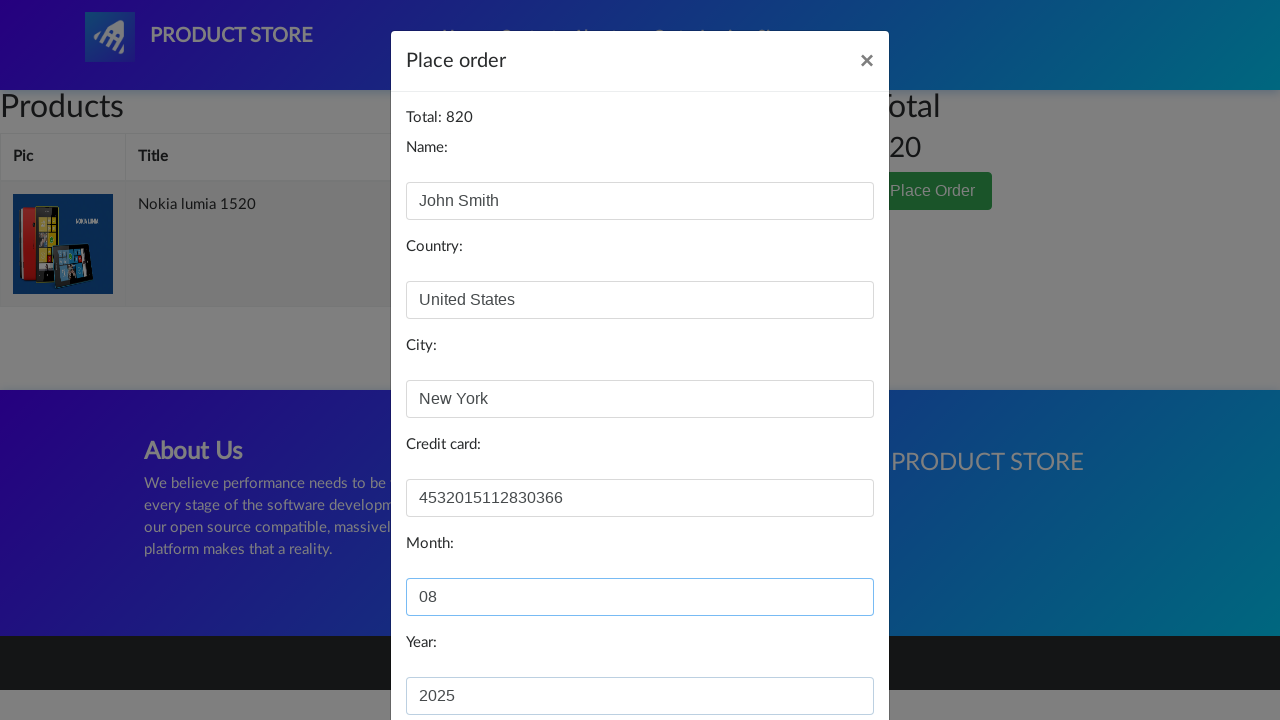

Clicked Purchase button to complete order at (823, 655) on xpath=//*[@id='orderModal']/div/div/div[3]/button[2]
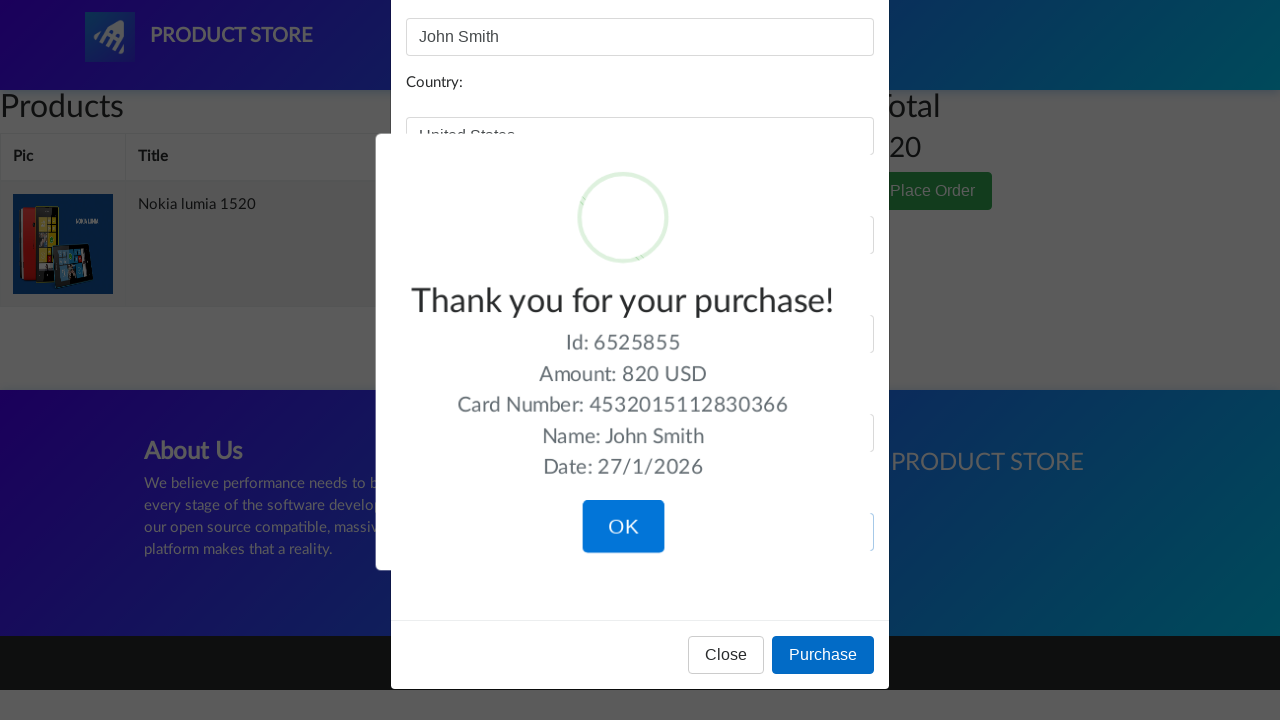

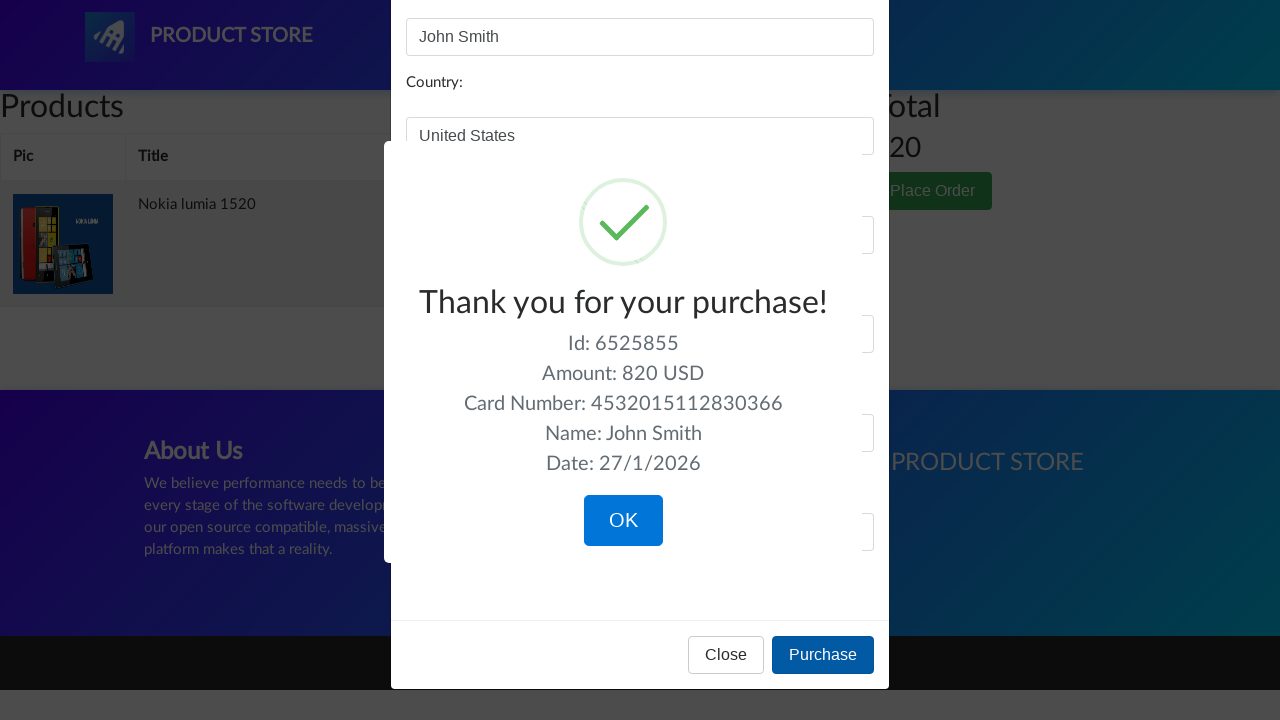